Tests table sorting functionality by clicking on a column header, verifying the data is sorted, and finding the price of a specific item

Starting URL: https://rahulshettyacademy.com/seleniumPractise/#/offers

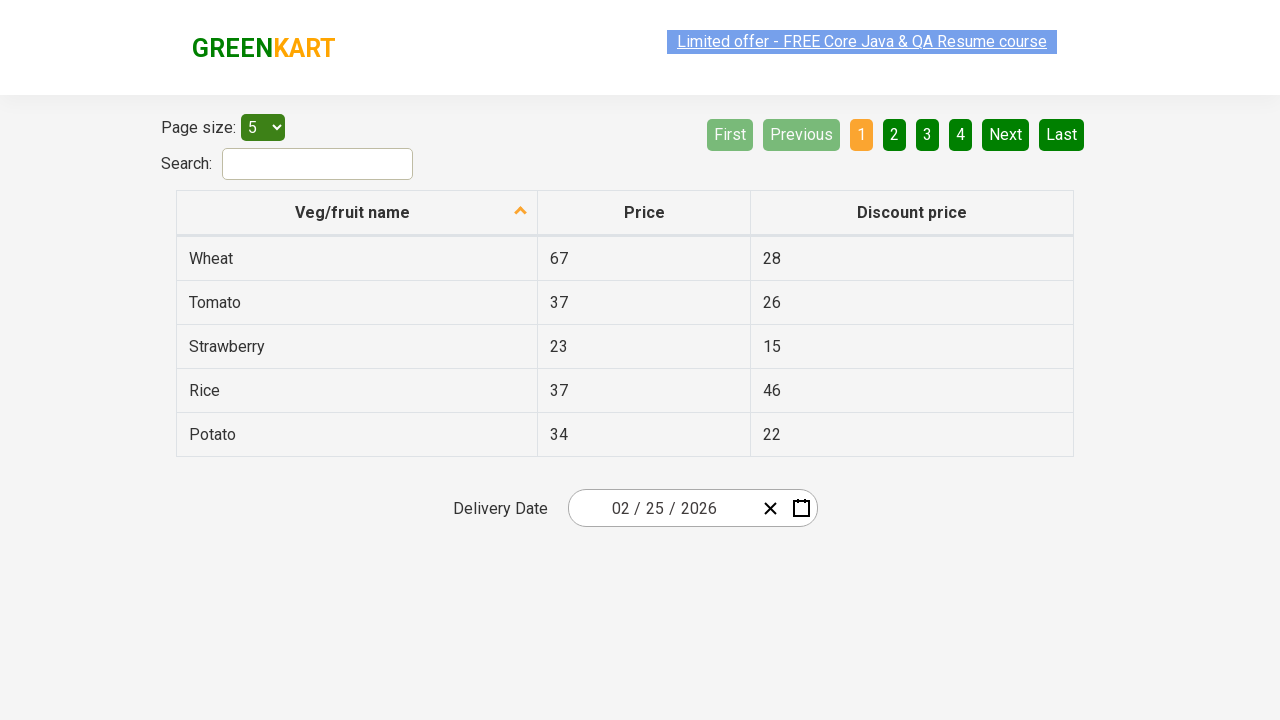

Clicked first column header to sort by product name at (357, 213) on xpath=//tr/th[1]
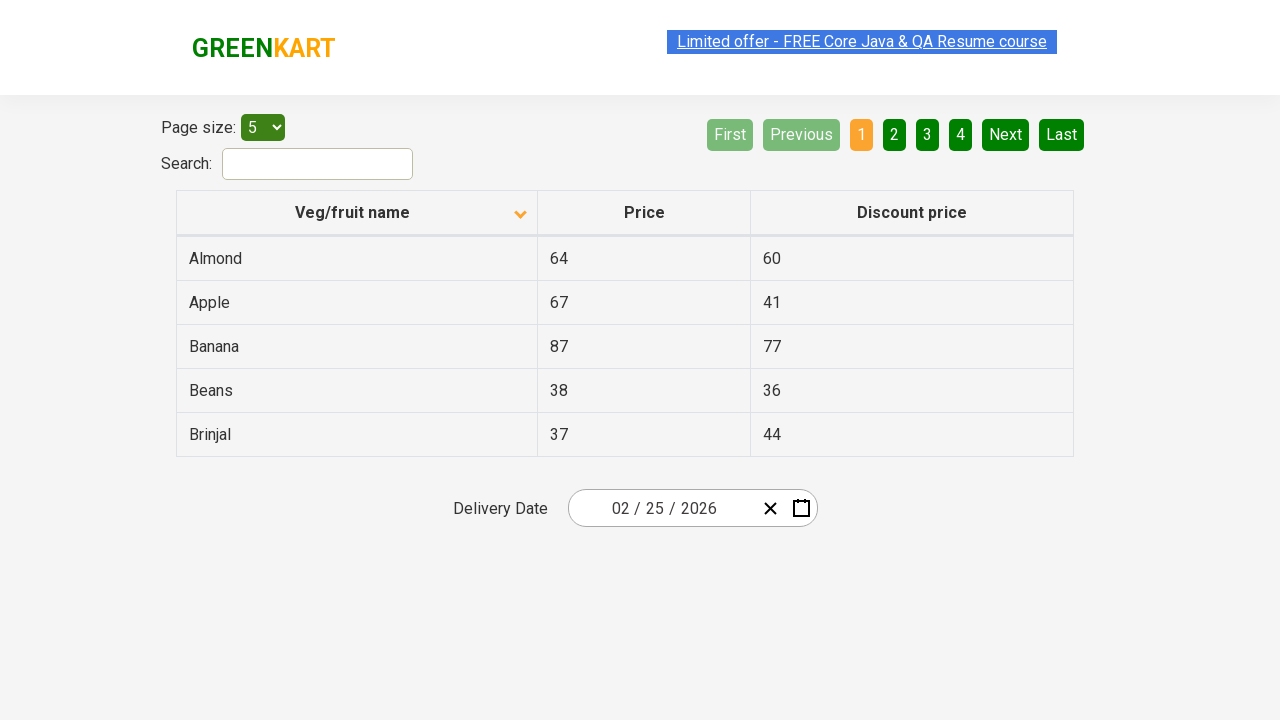

Waited for table sorting animation to complete
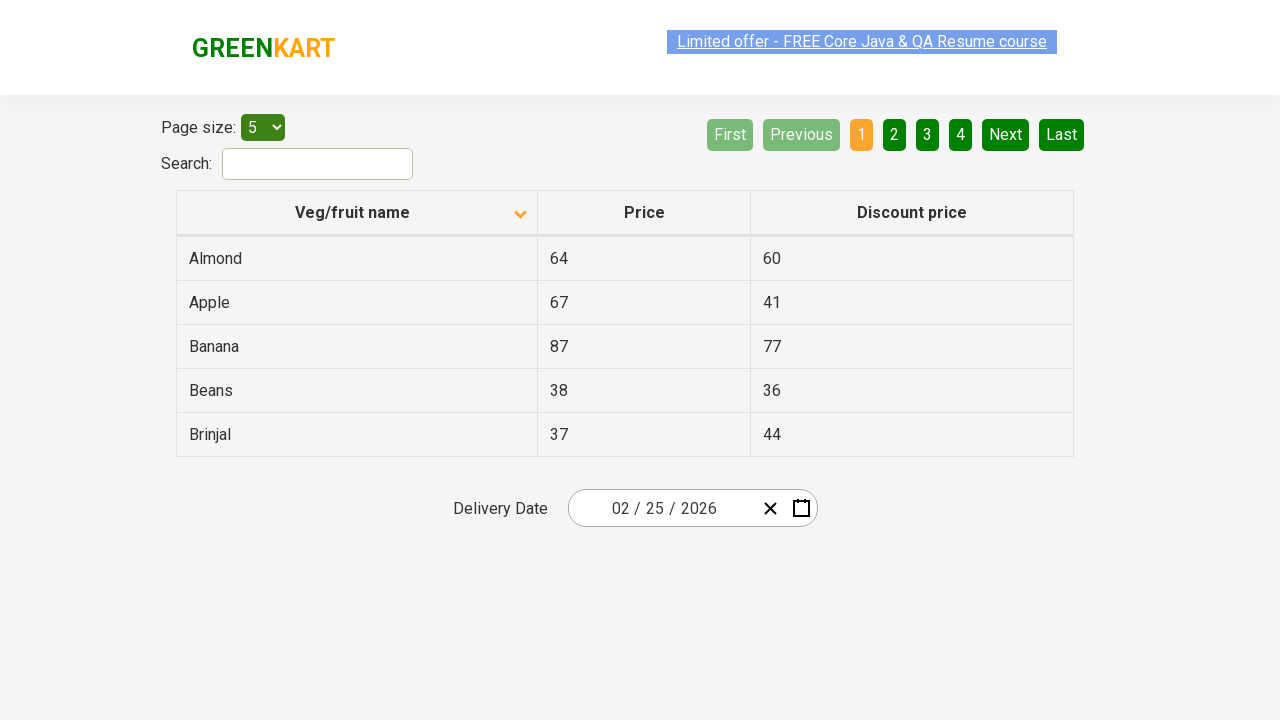

Retrieved all product names from first column
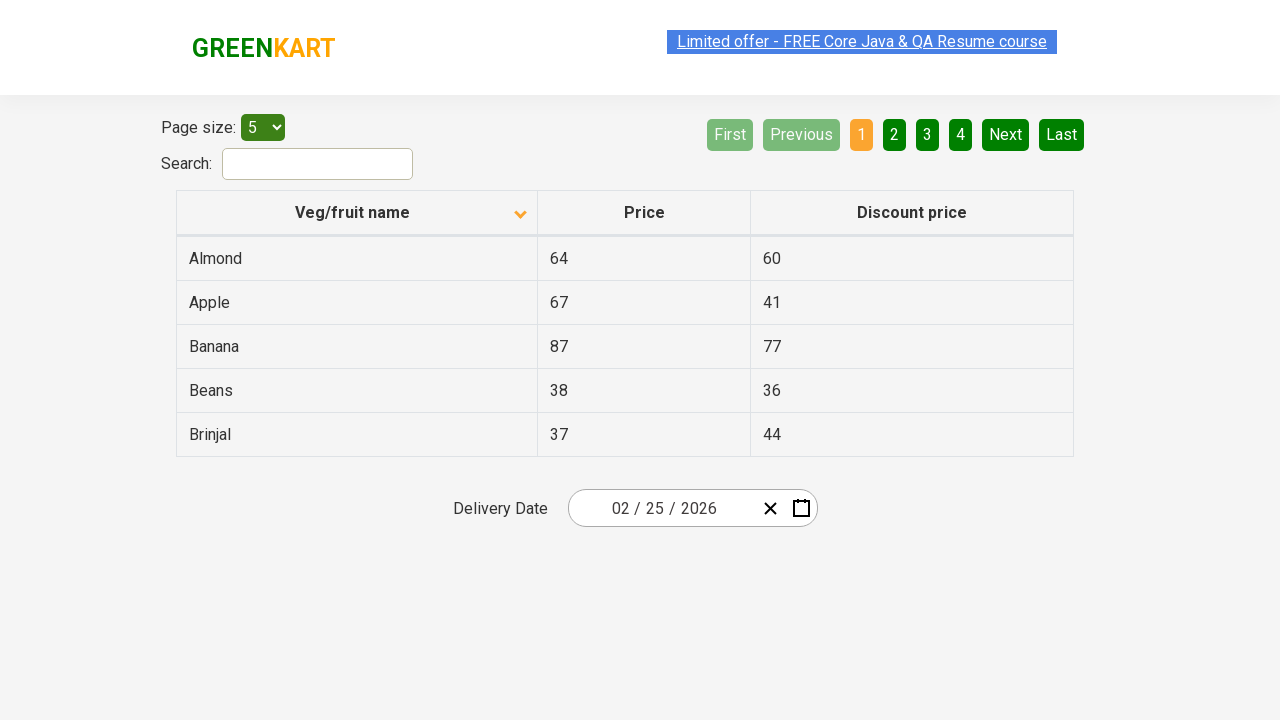

Extracted 5 product names from table cells
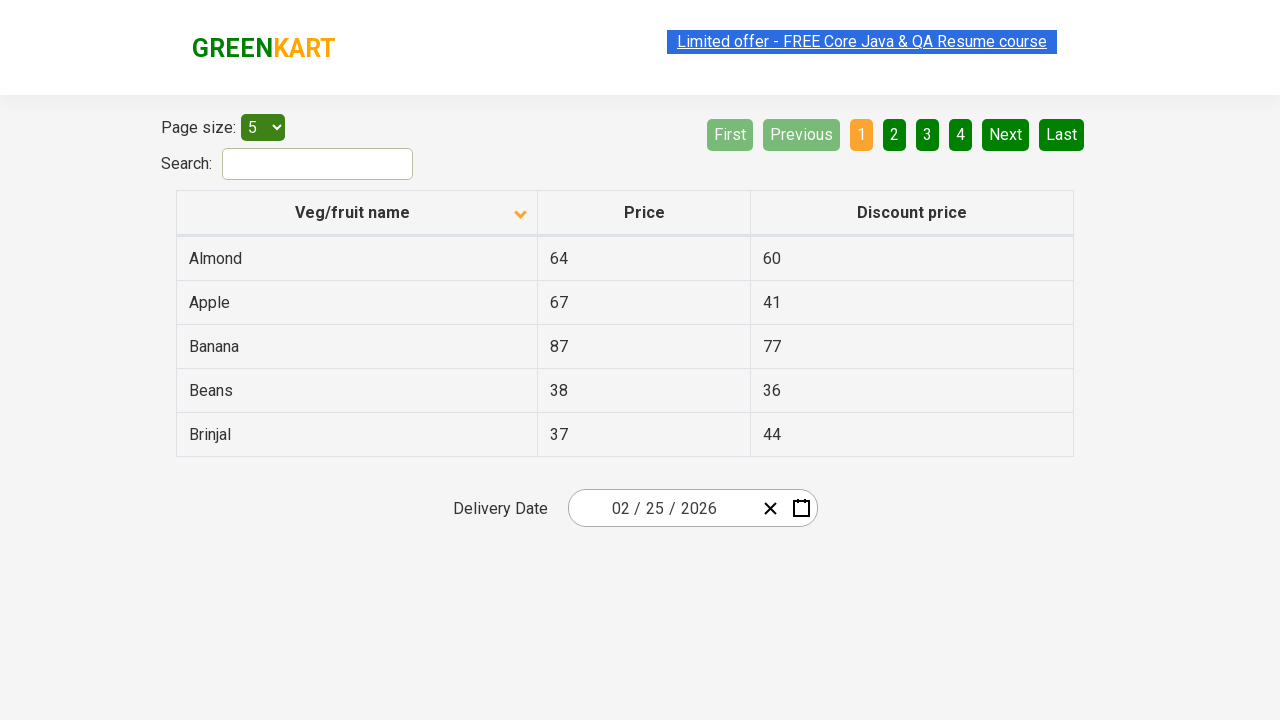

Created alphabetically sorted reference list for comparison
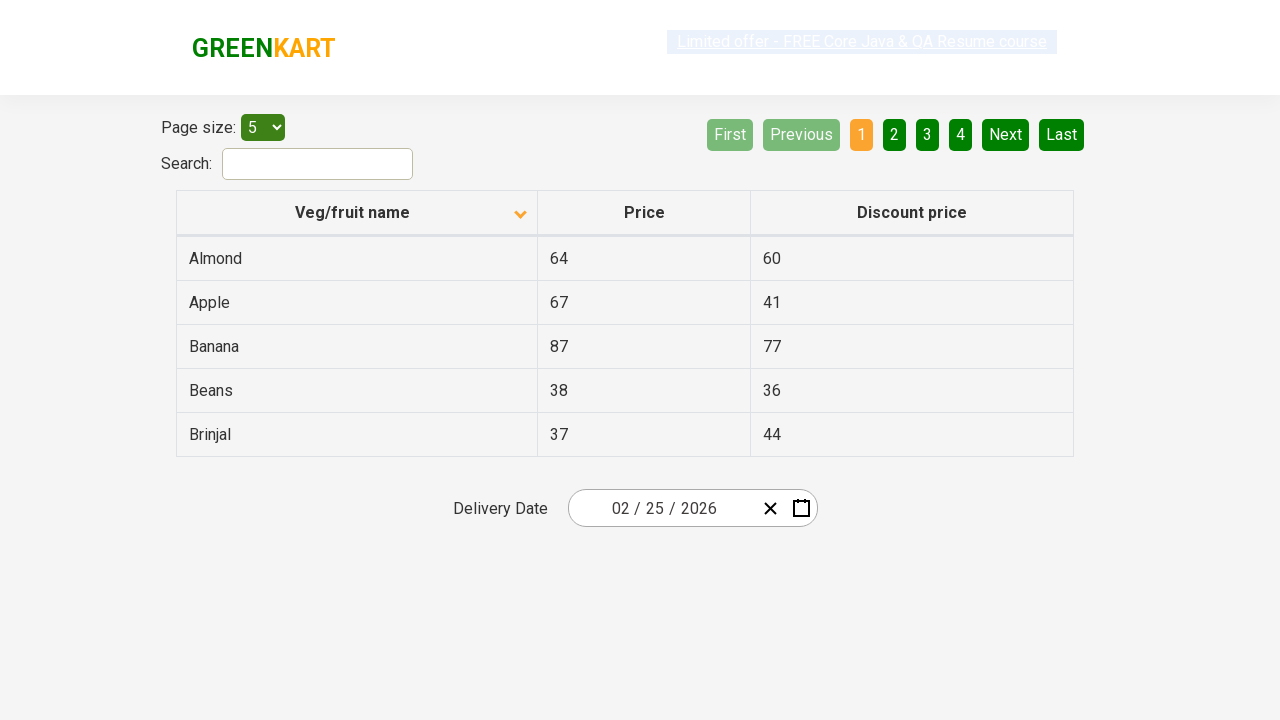

Verified that table is sorted in alphabetical order
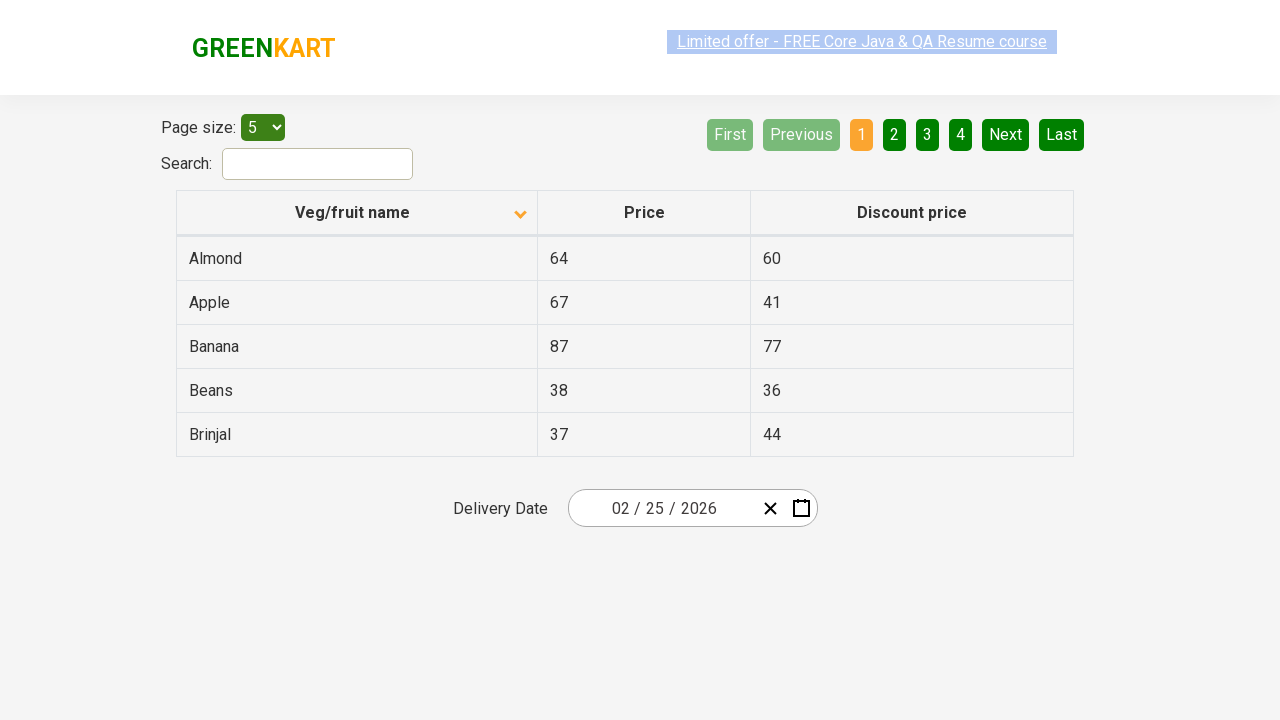

Located the row containing 'Beans' product
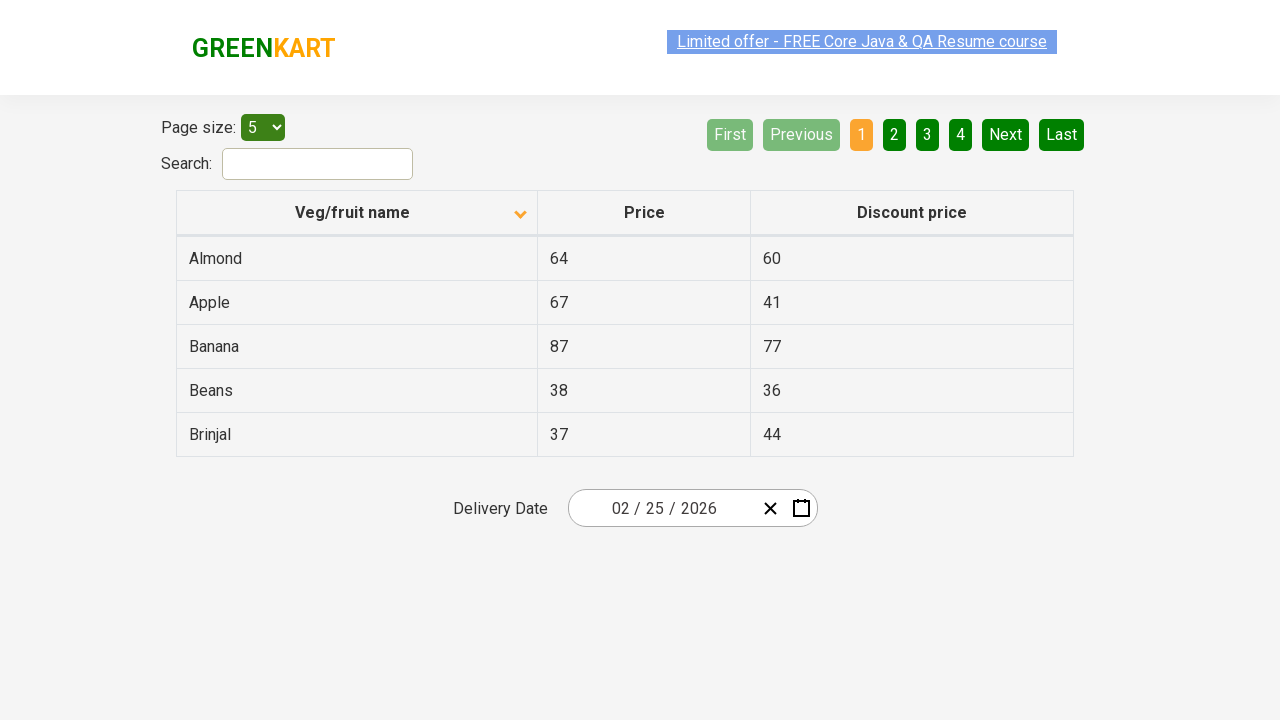

Retrieved price for Beans: 38
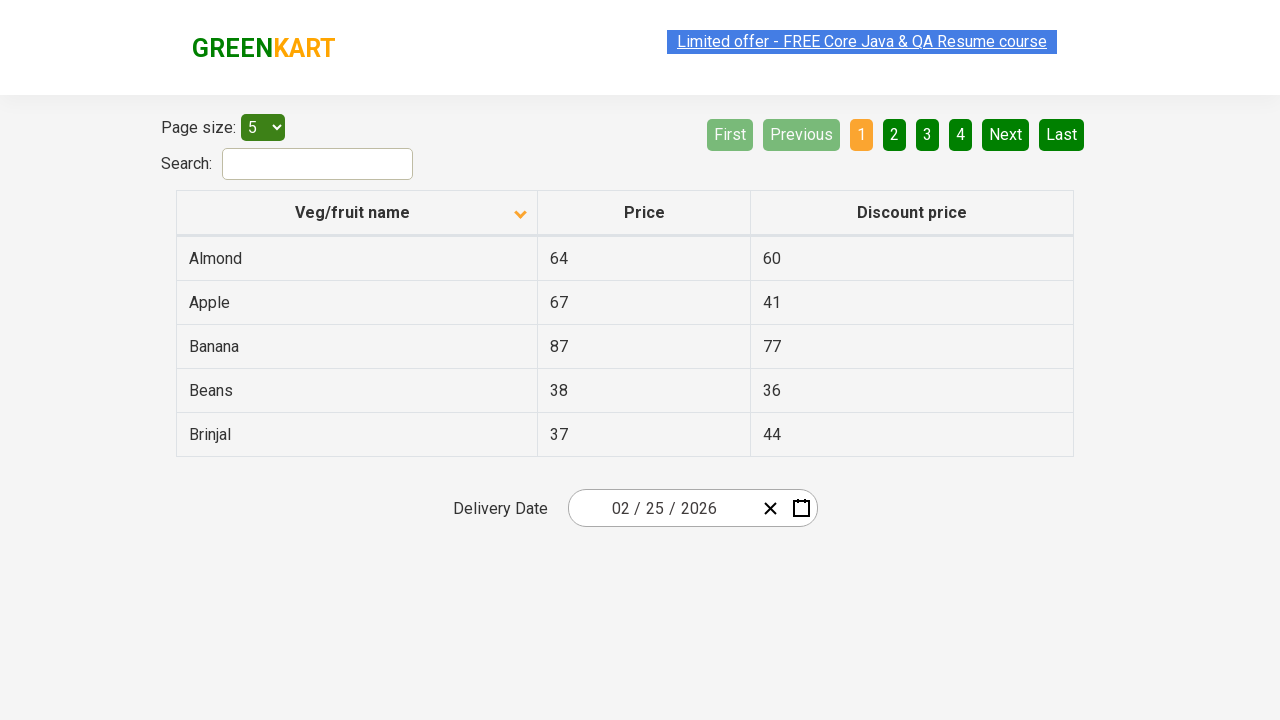

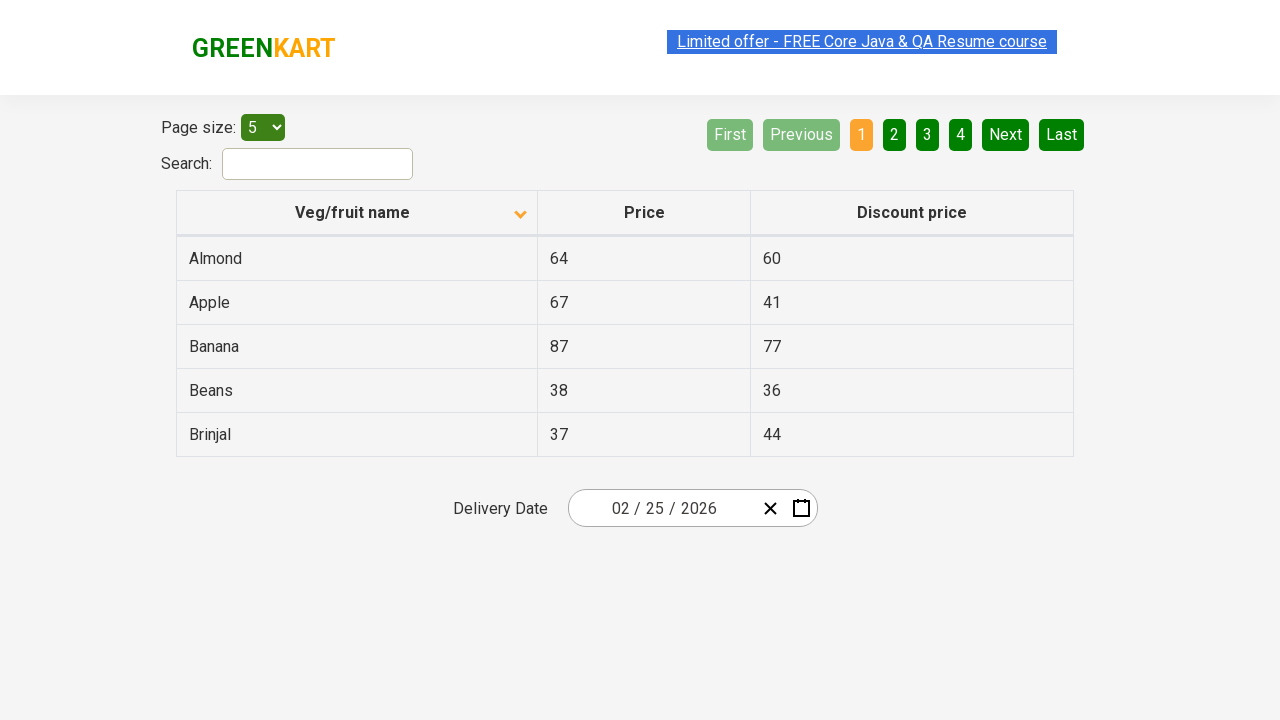